Tests JavaScript alert interactions by triggering and handling three types of alerts: simple alert, confirmation dialog, and prompt dialog

Starting URL: http://the-internet.herokuapp.com/javascript_alerts

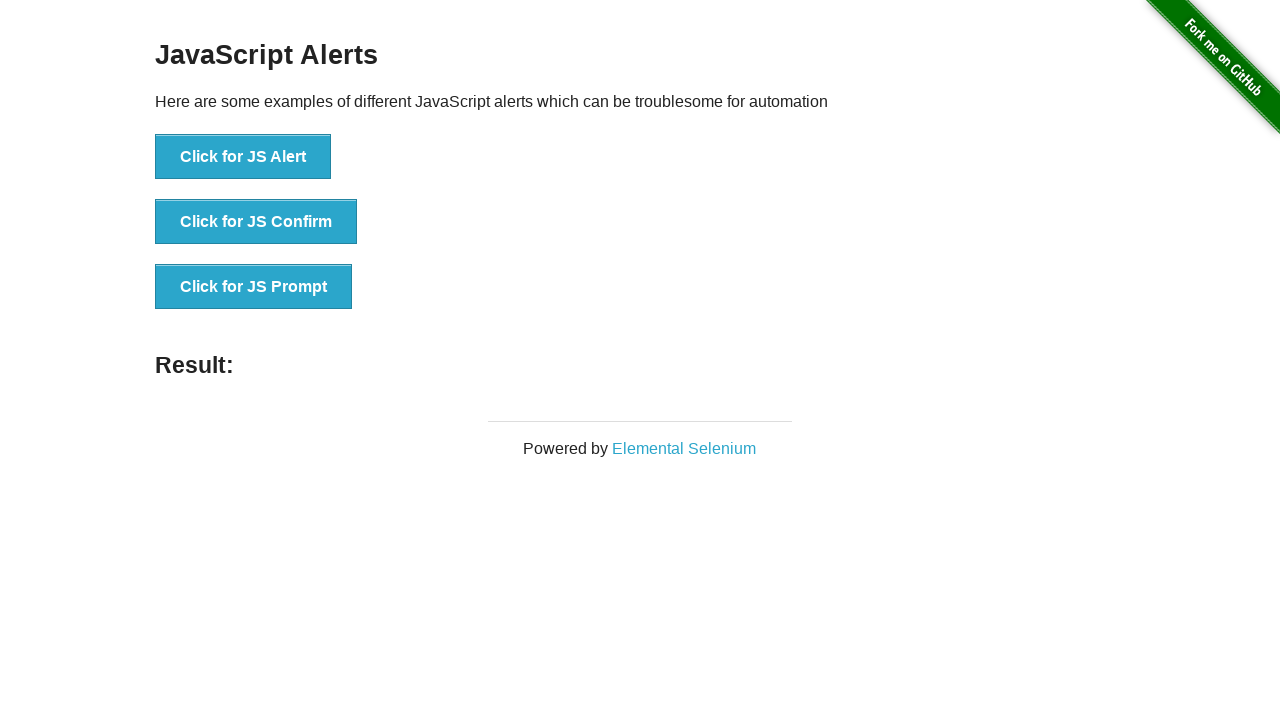

Clicked button to trigger JavaScript alert at (243, 157) on xpath=//button[contains(text(),'Click for JS Alert')]
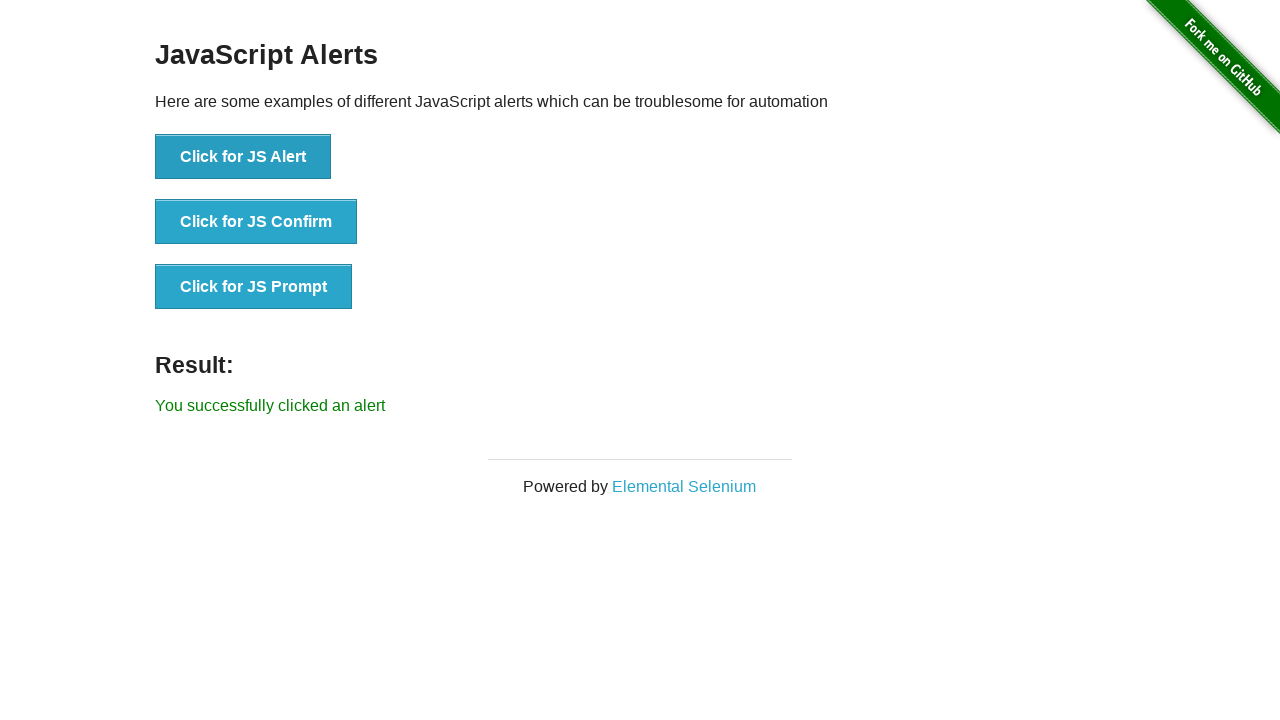

Set up dialog handler to accept alert
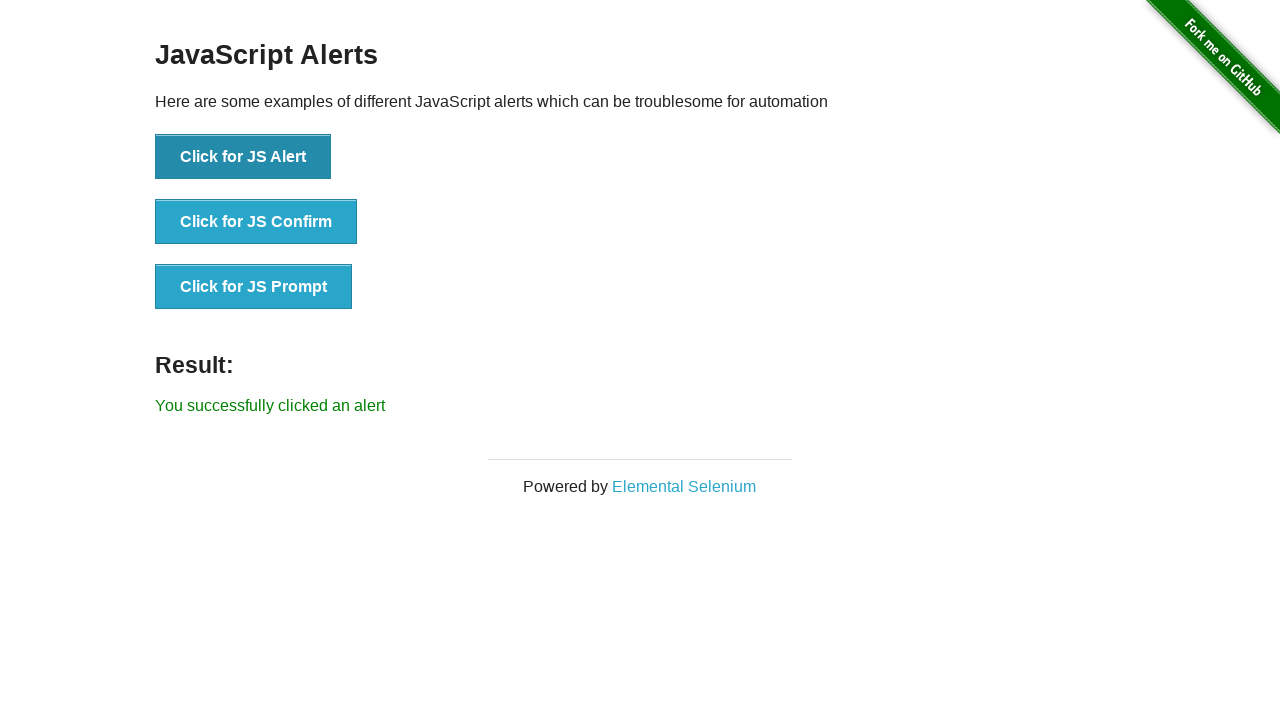

Clicked button to trigger JavaScript confirmation dialog at (256, 222) on xpath=//button[contains(text(),'Click for JS Confirm')]
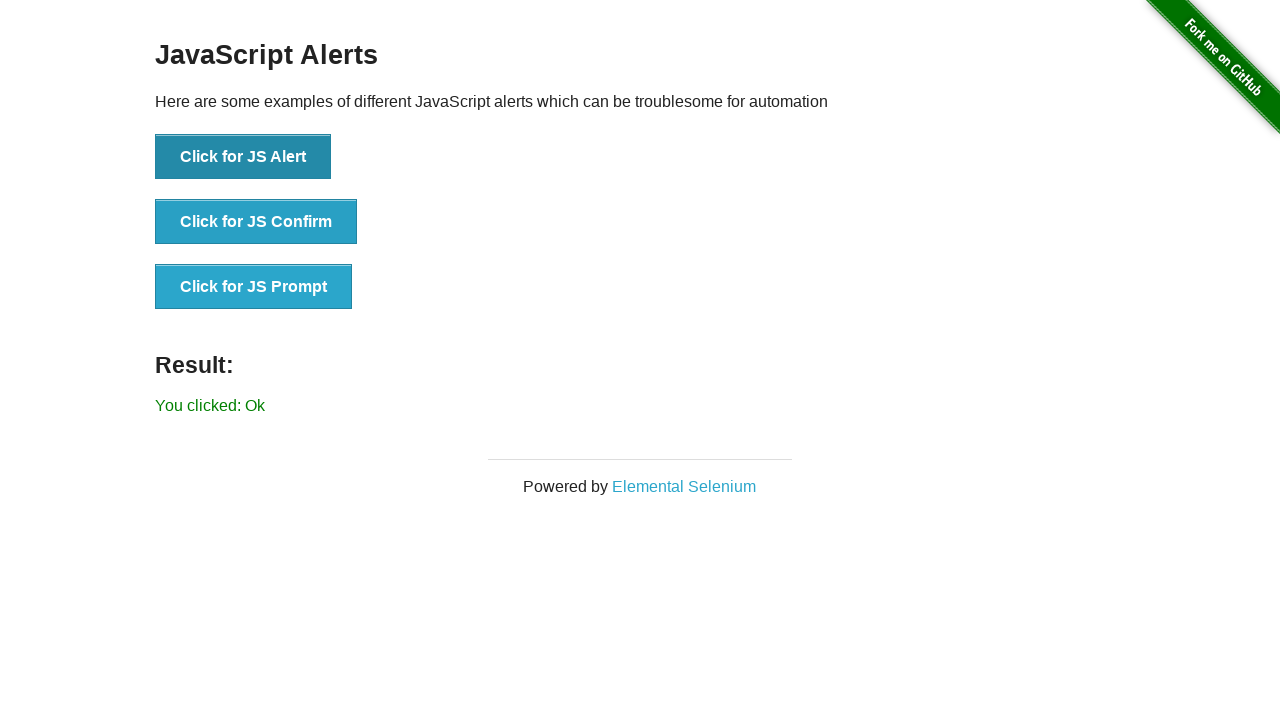

Set up dialog handler to dismiss confirmation dialog
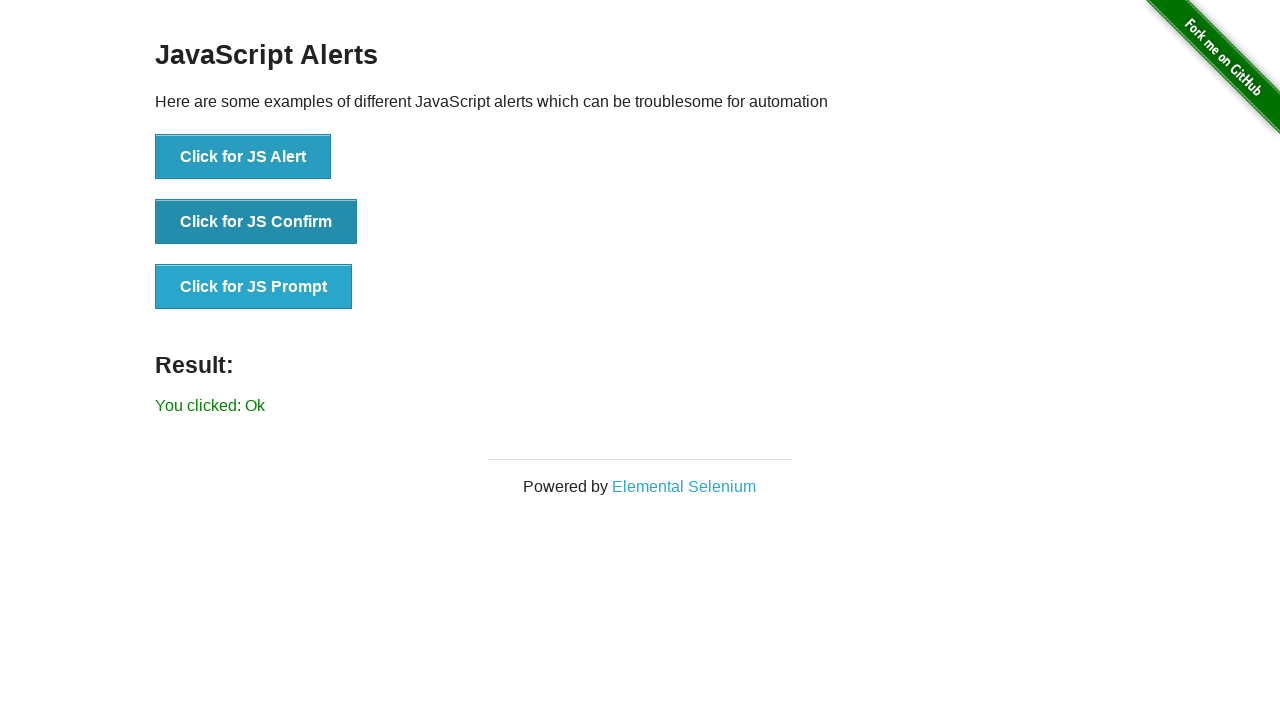

Clicked button to trigger JavaScript prompt dialog at (254, 287) on xpath=//*[text()='Click for JS Prompt']
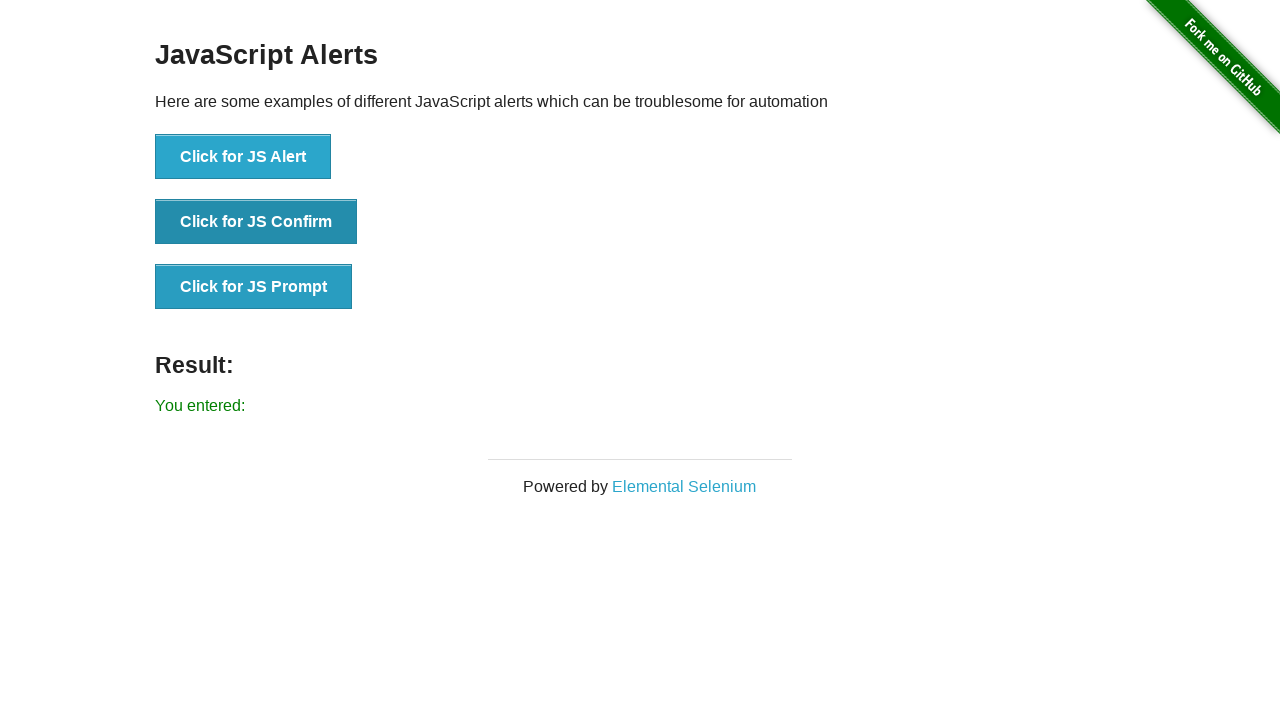

Set up dialog handler to accept prompt with text 'Lyazzat'
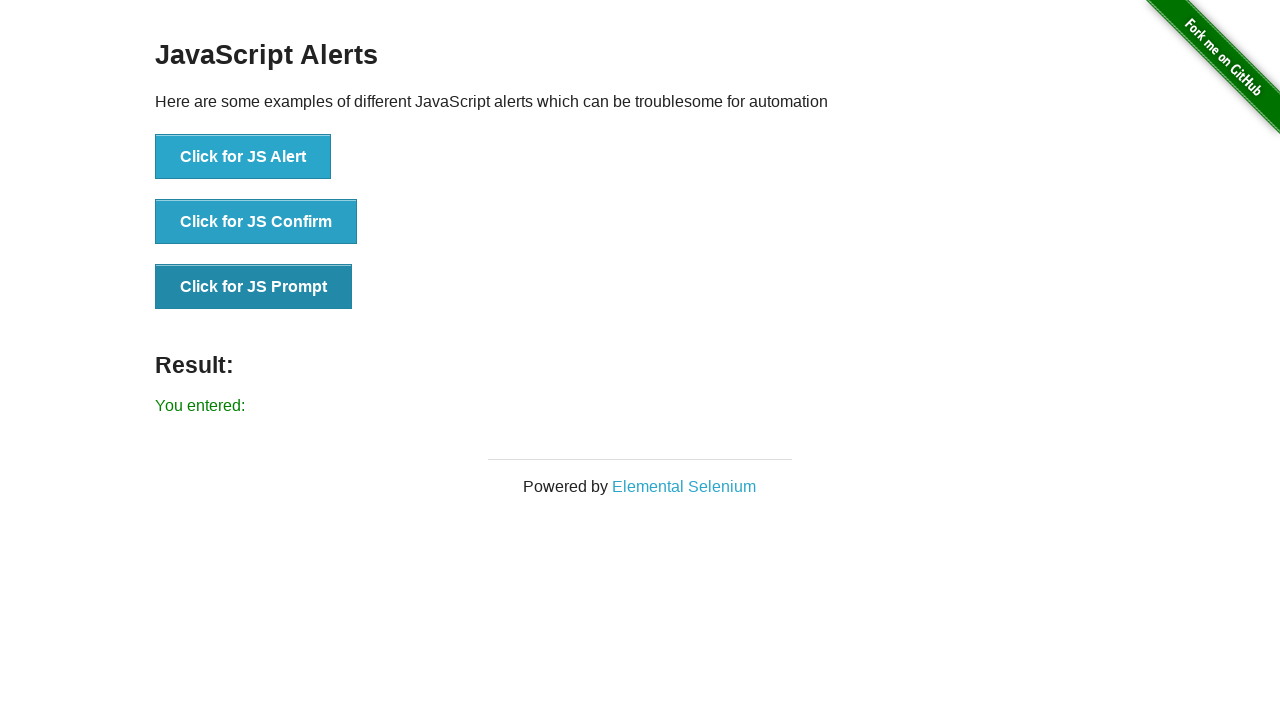

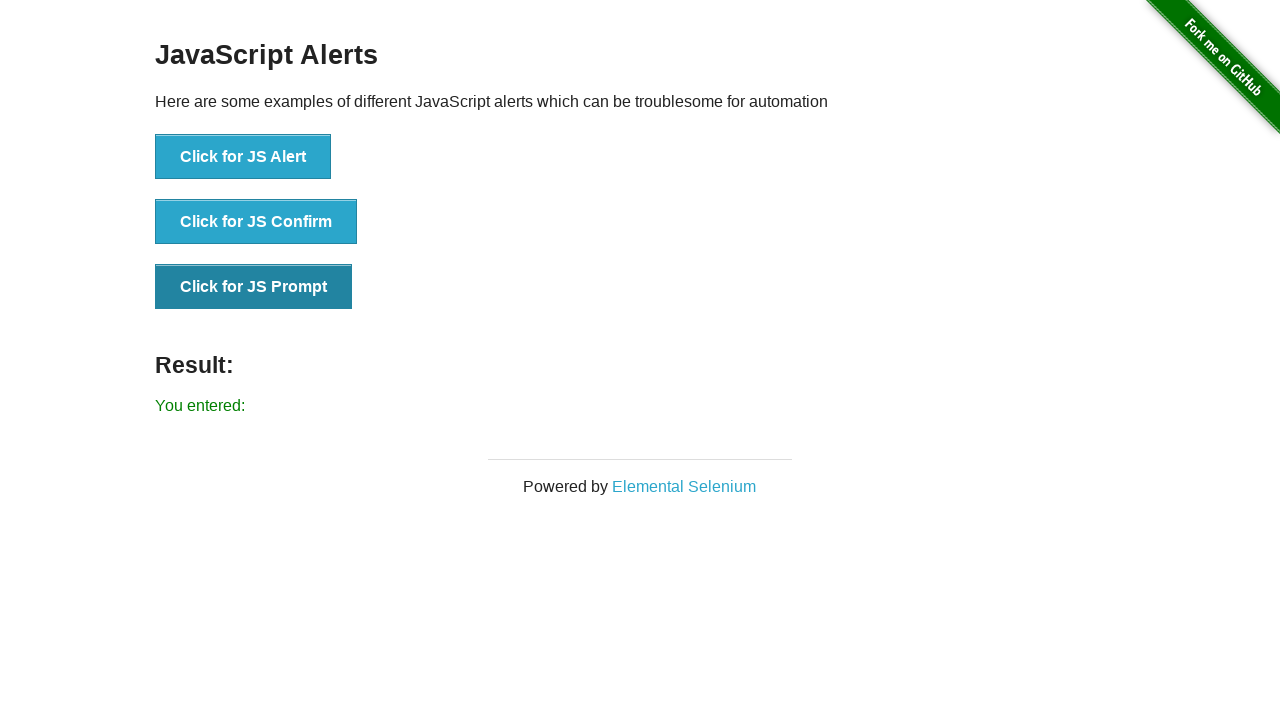